Tests filtering to display all items after filtering

Starting URL: https://demo.playwright.dev/todomvc

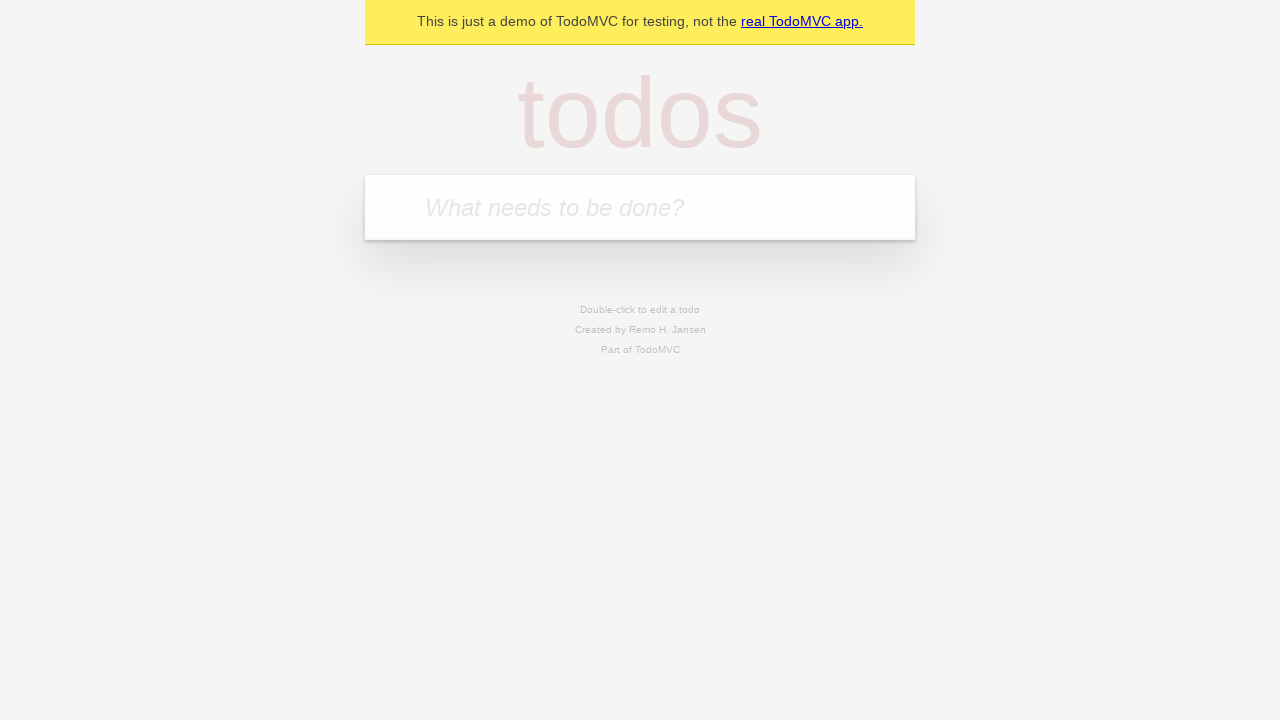

Filled todo input with 'buy some cheese' on internal:attr=[placeholder="What needs to be done?"i]
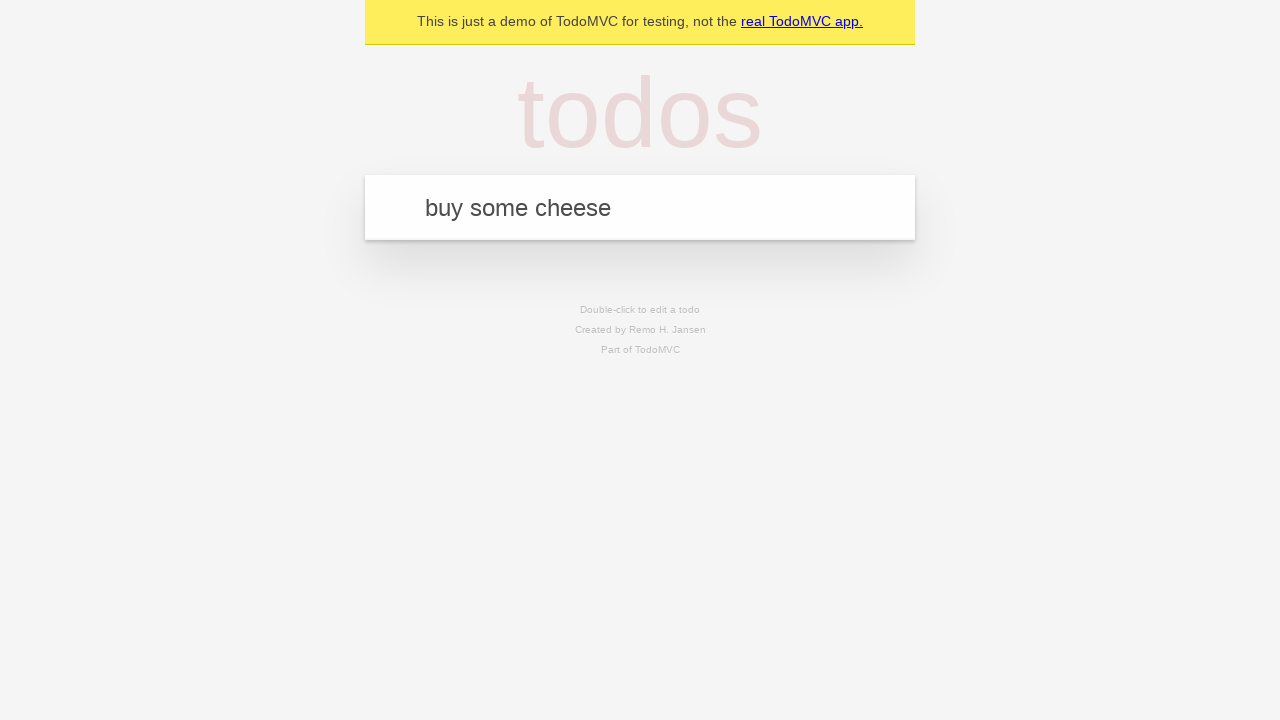

Pressed Enter to create todo 'buy some cheese' on internal:attr=[placeholder="What needs to be done?"i]
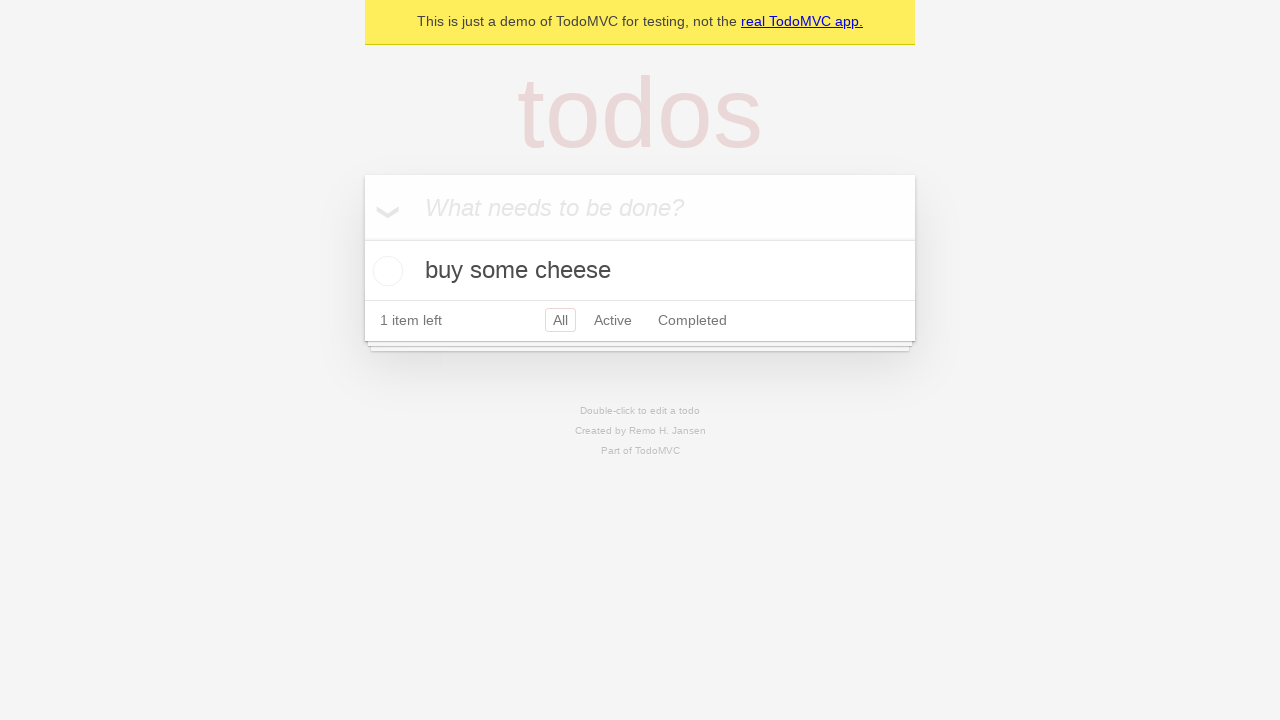

Filled todo input with 'feed the cat' on internal:attr=[placeholder="What needs to be done?"i]
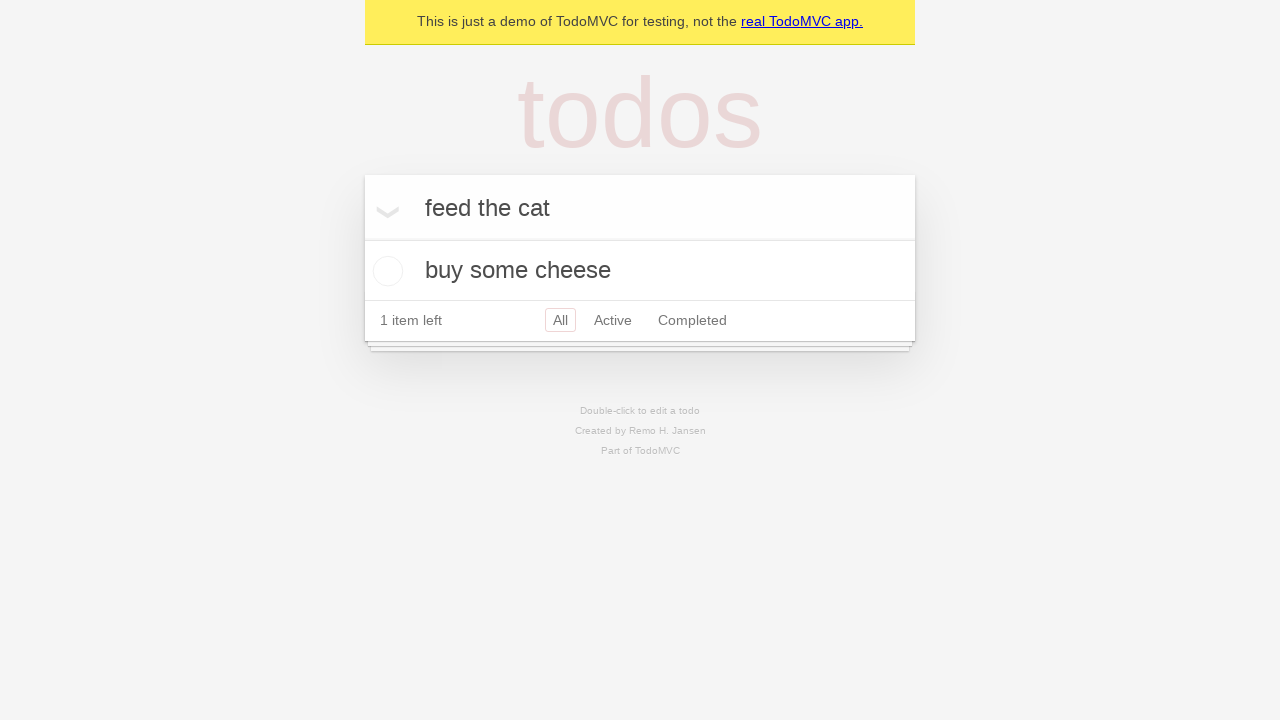

Pressed Enter to create todo 'feed the cat' on internal:attr=[placeholder="What needs to be done?"i]
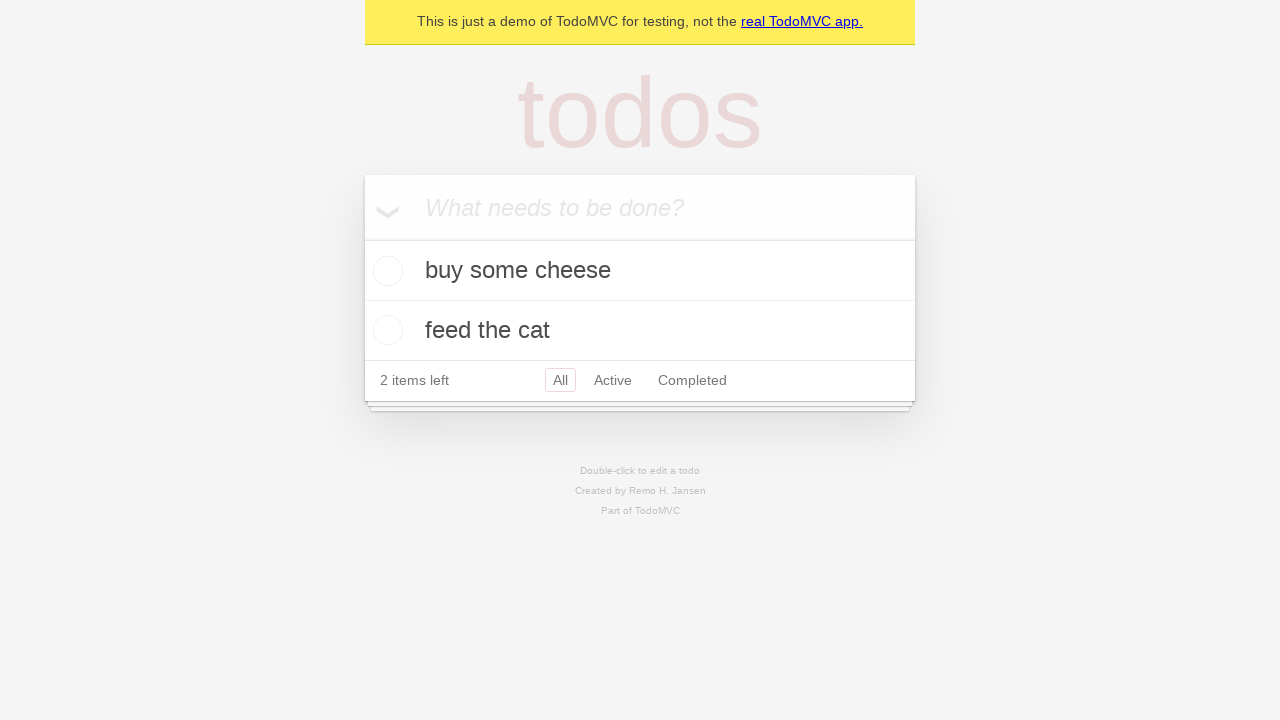

Filled todo input with 'book a doctors appointment' on internal:attr=[placeholder="What needs to be done?"i]
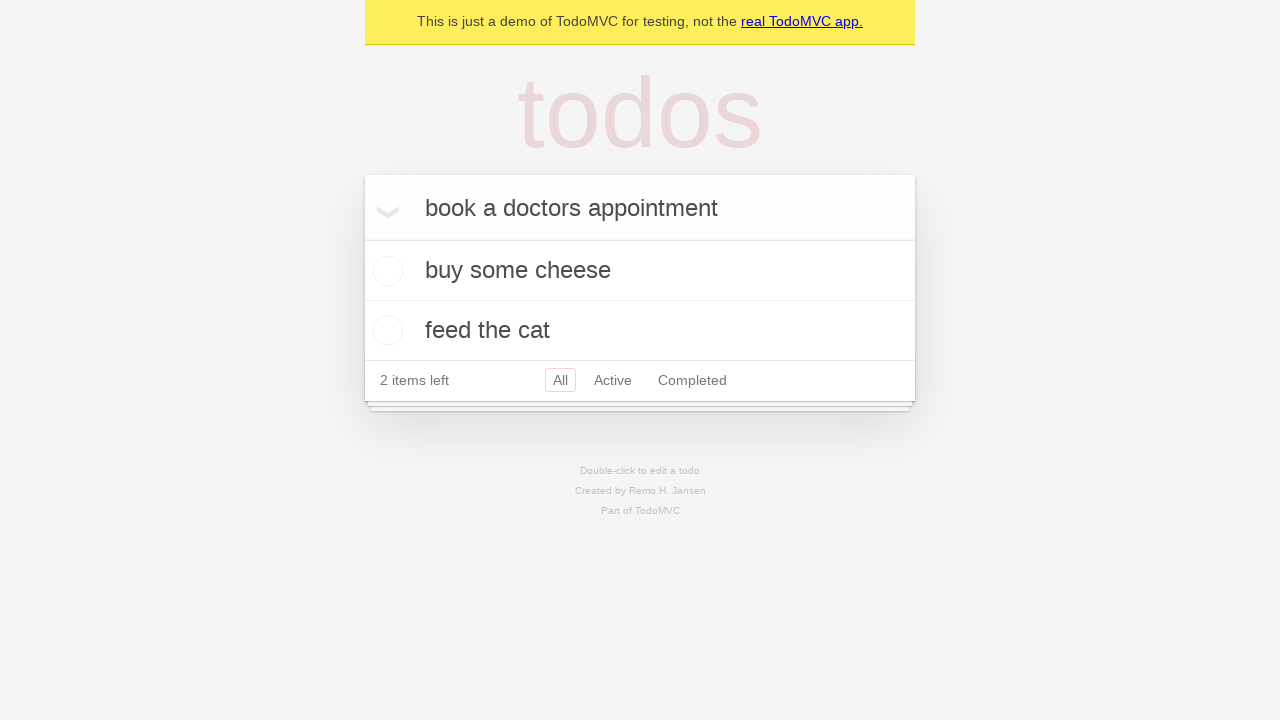

Pressed Enter to create todo 'book a doctors appointment' on internal:attr=[placeholder="What needs to be done?"i]
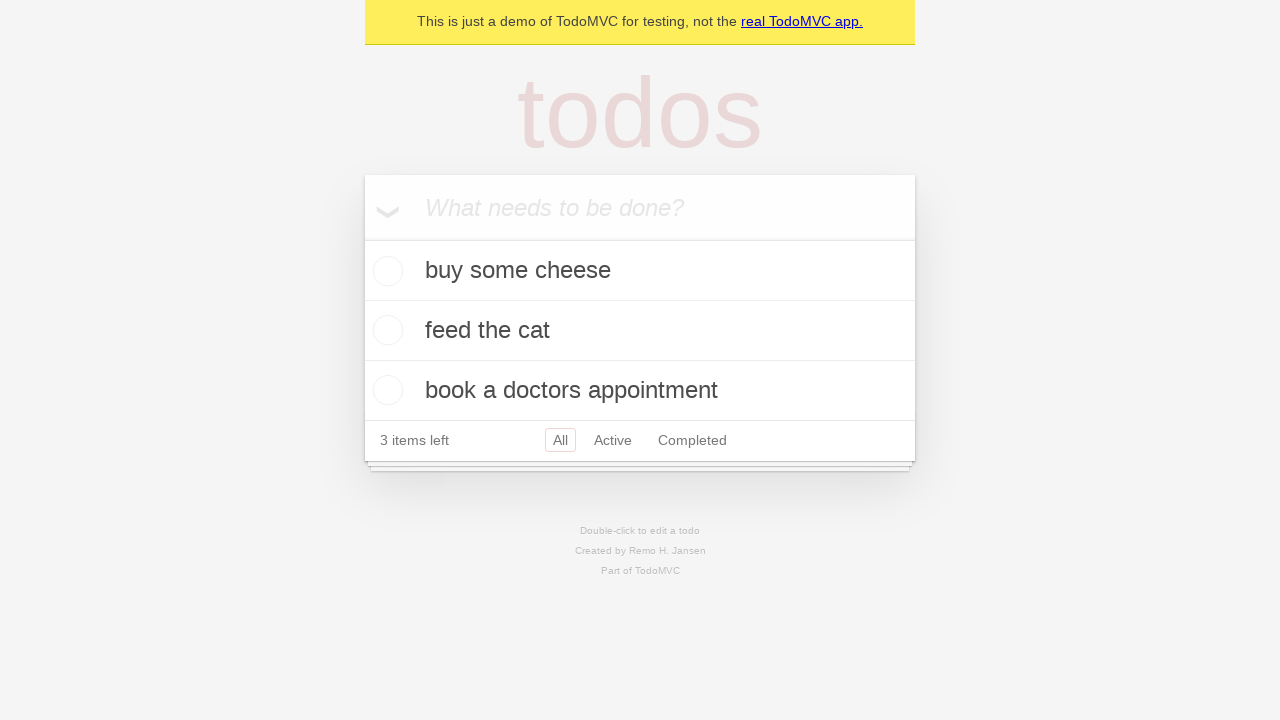

Checked the second todo item at (385, 330) on internal:testid=[data-testid="todo-item"s] >> nth=1 >> internal:role=checkbox
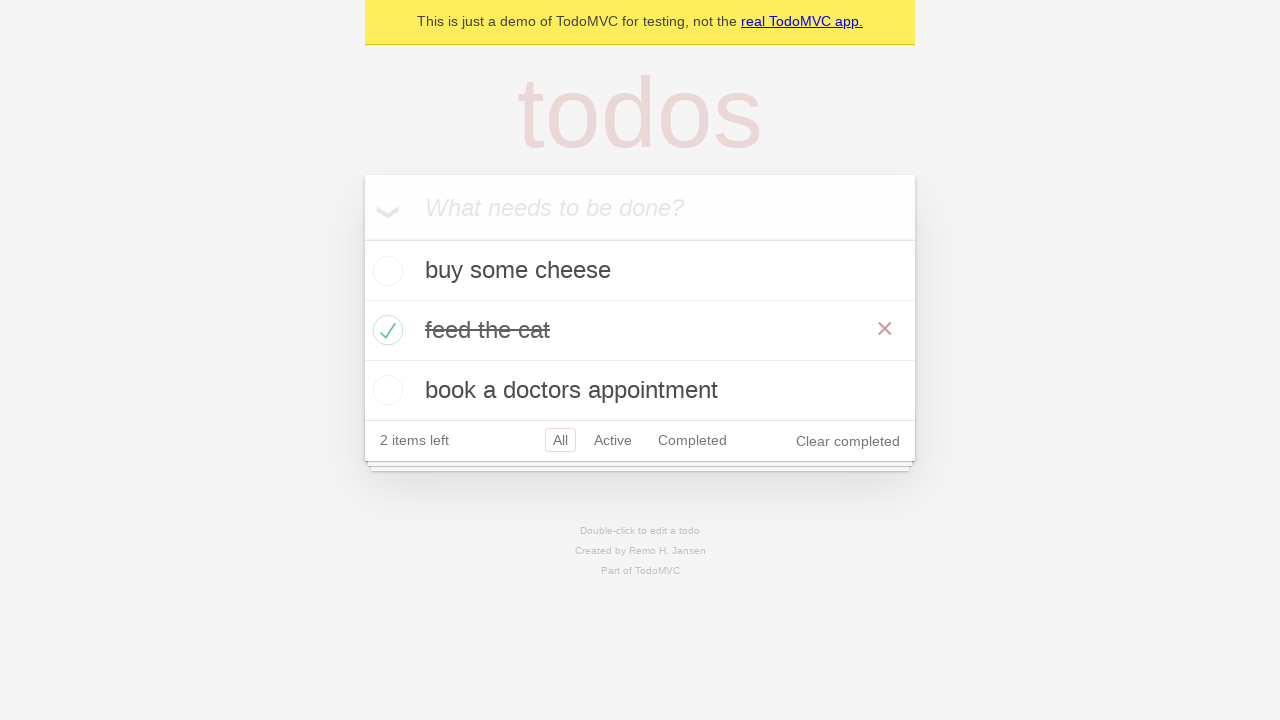

Clicked 'Active' filter link at (613, 440) on internal:role=link[name="Active"i]
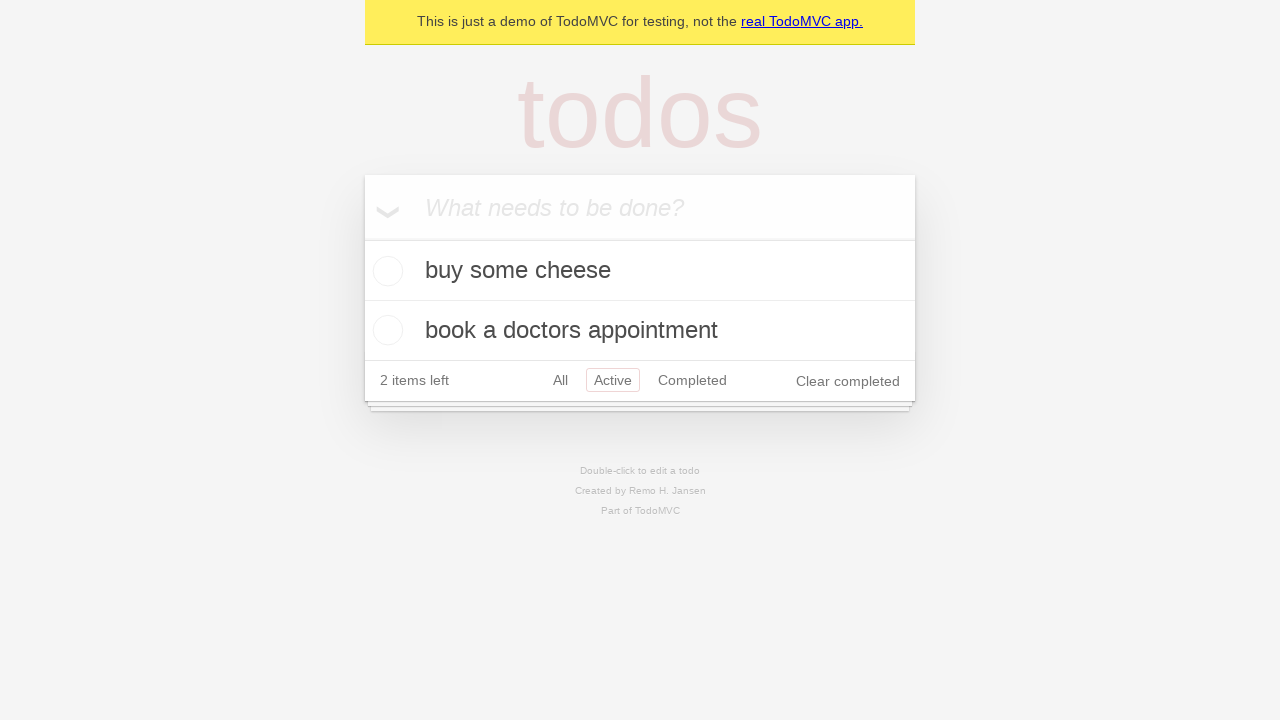

Clicked 'Completed' filter link at (692, 380) on internal:role=link[name="Completed"i]
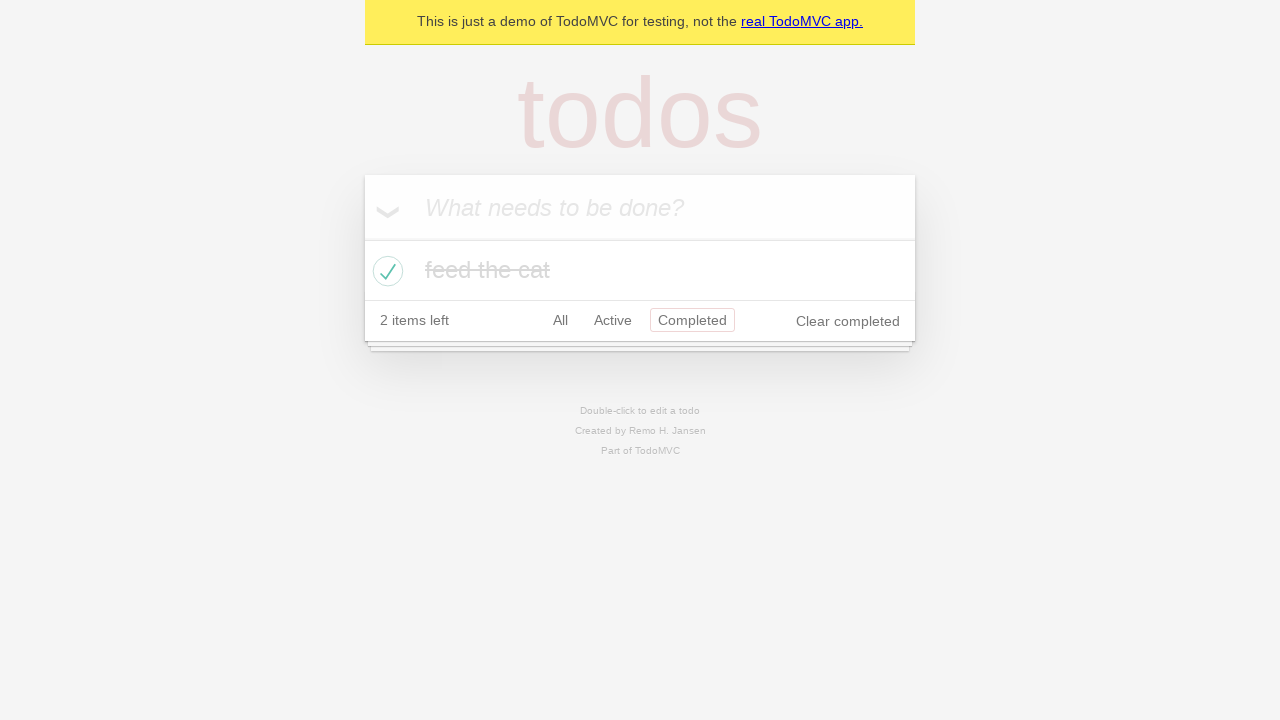

Clicked 'All' filter link to display all items at (560, 320) on internal:role=link[name="All"i]
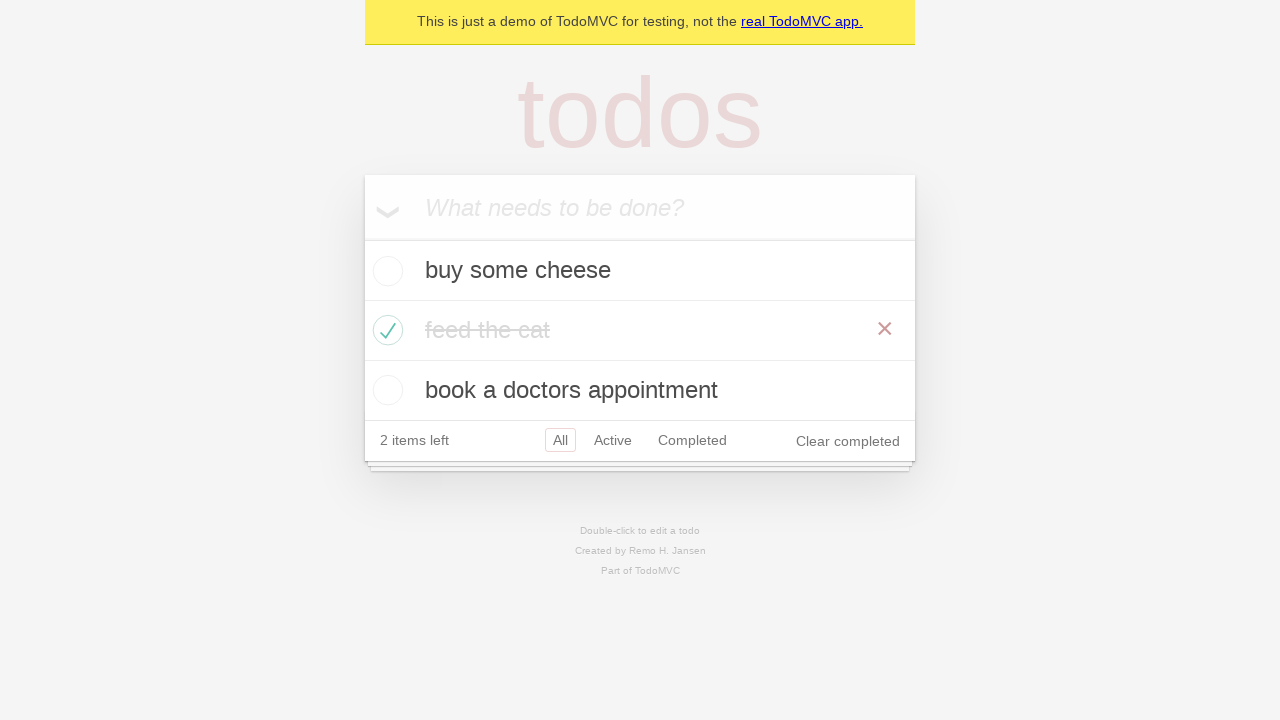

Verified that all 3 todo items are displayed
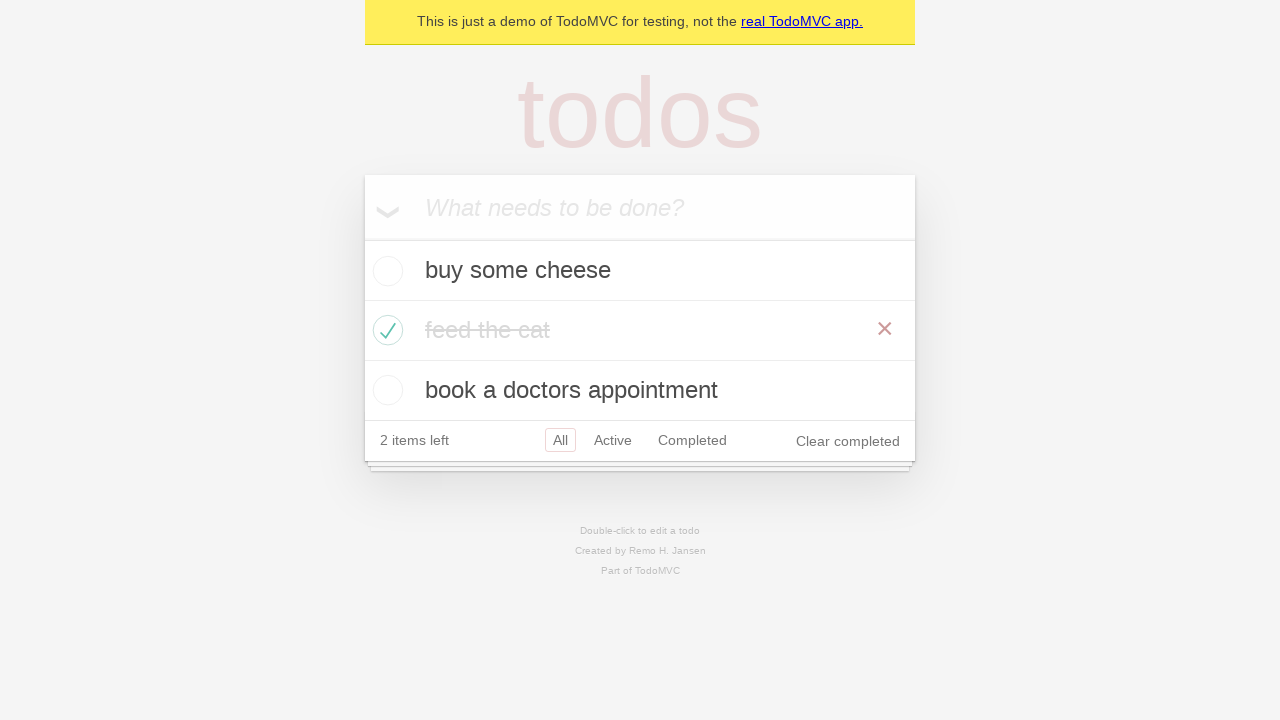

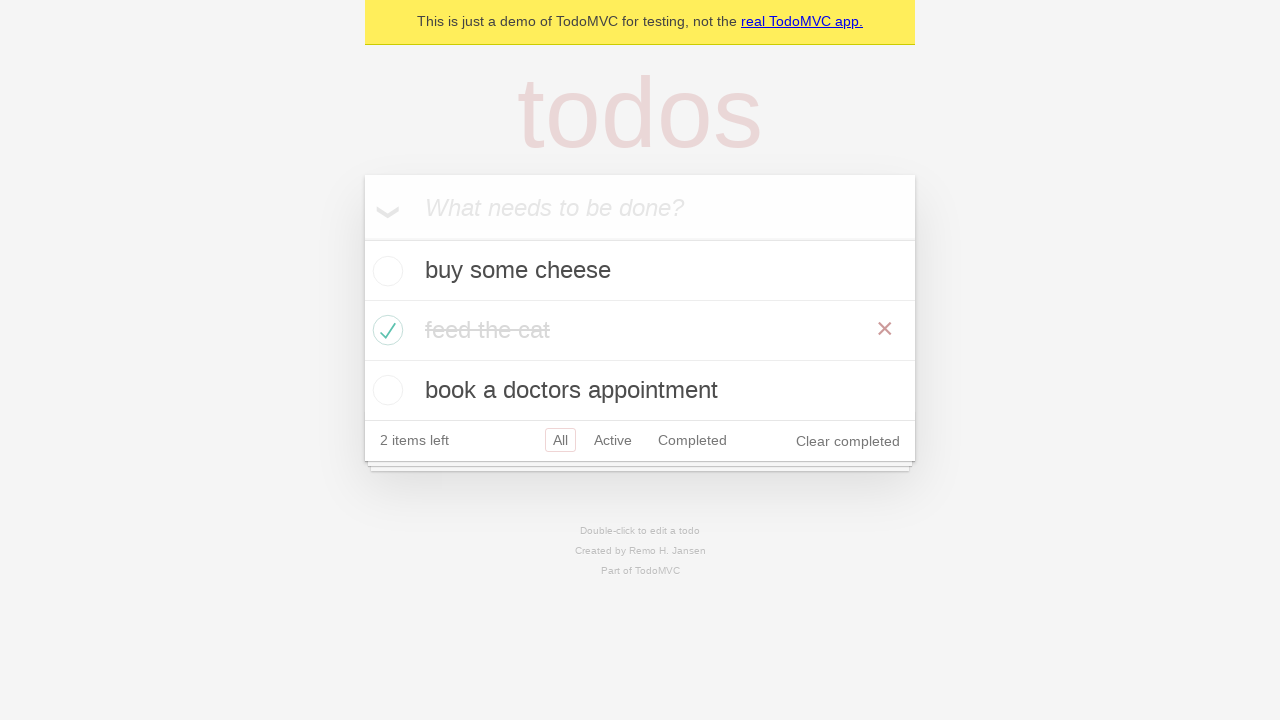